Mocks the fruits API to return custom data (Strawberry) and verifies the mocked data is displayed on the page

Starting URL: https://demo.playwright.dev/api-mocking

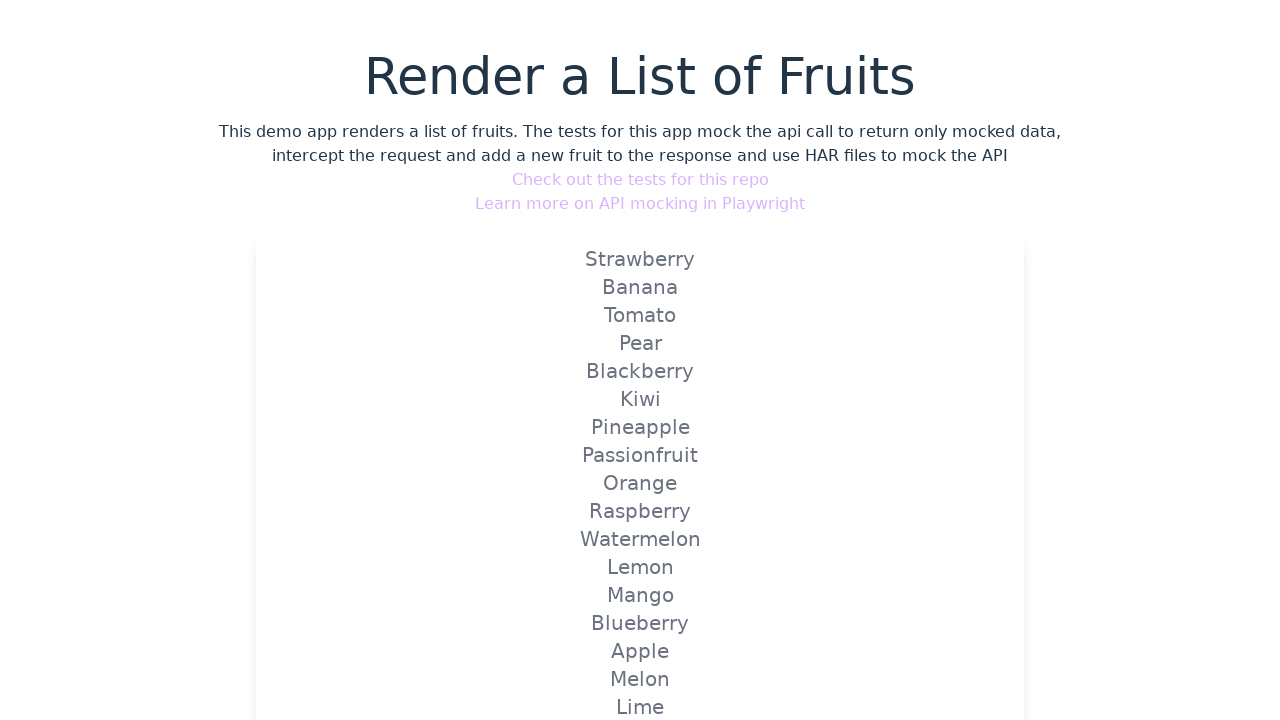

Set up route mock for fruits API to return Strawberry
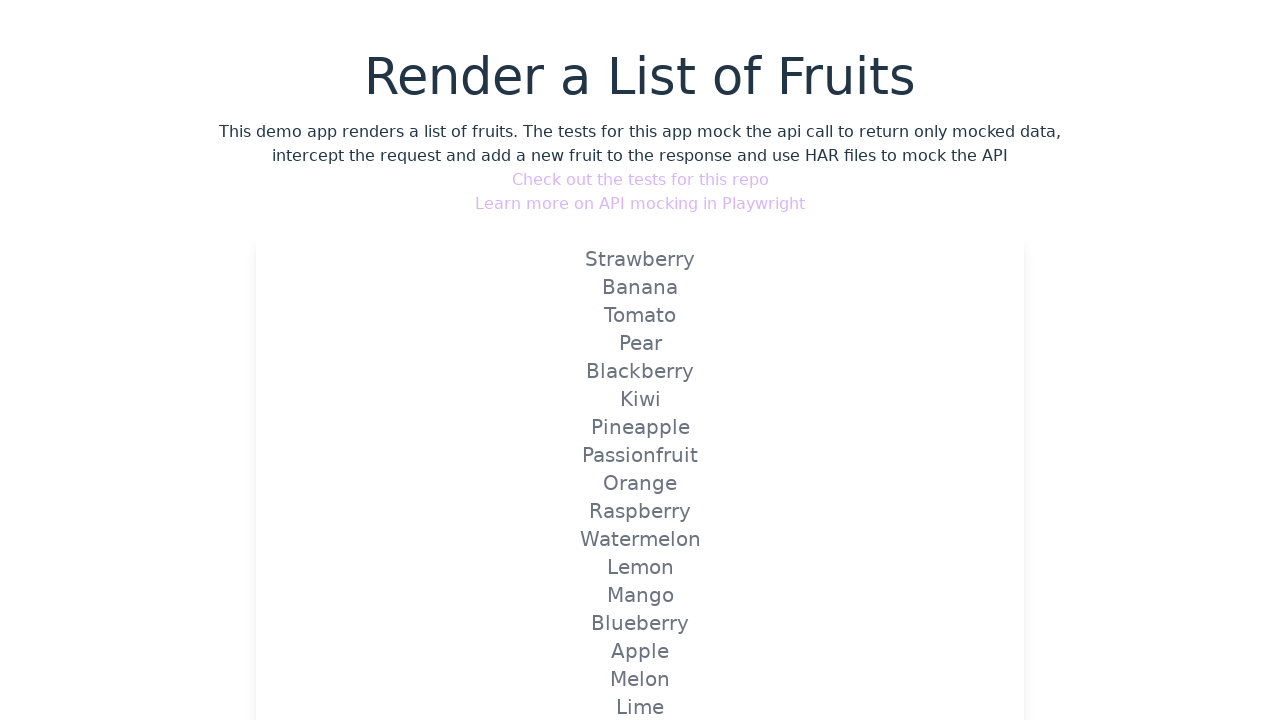

Navigated to API mocking demo page
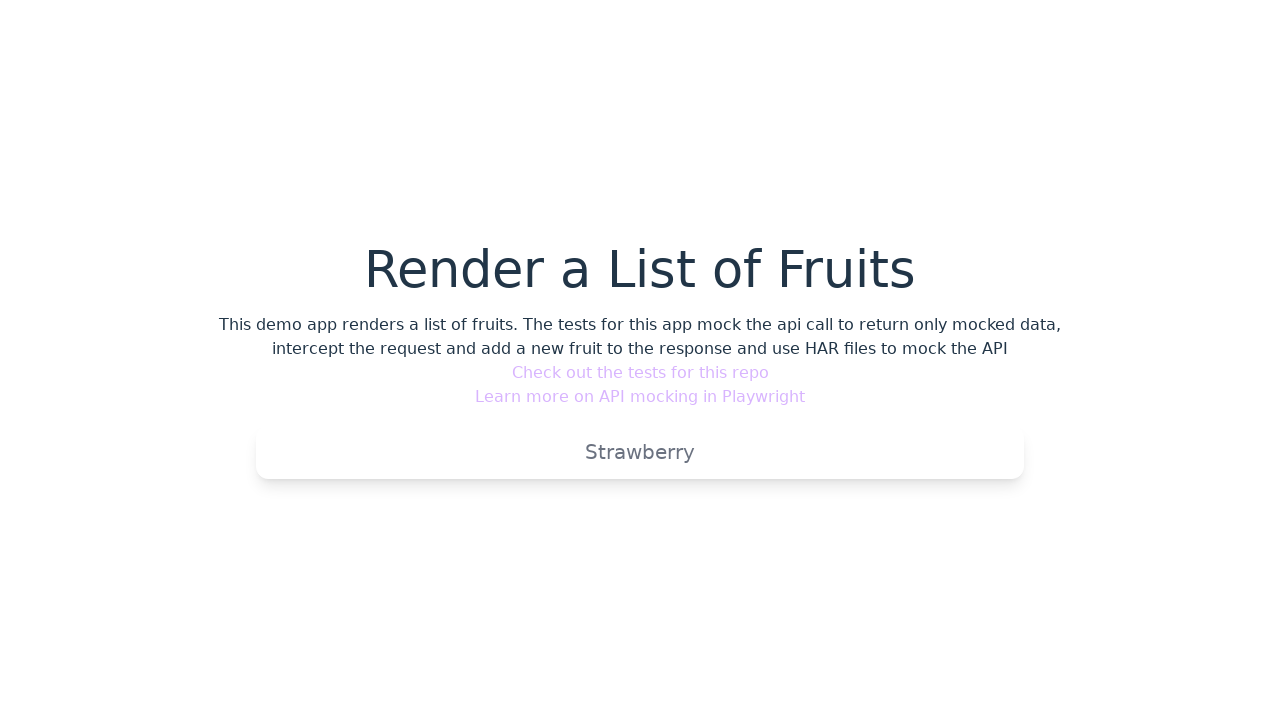

Verified mocked Strawberry fruit is displayed on the page
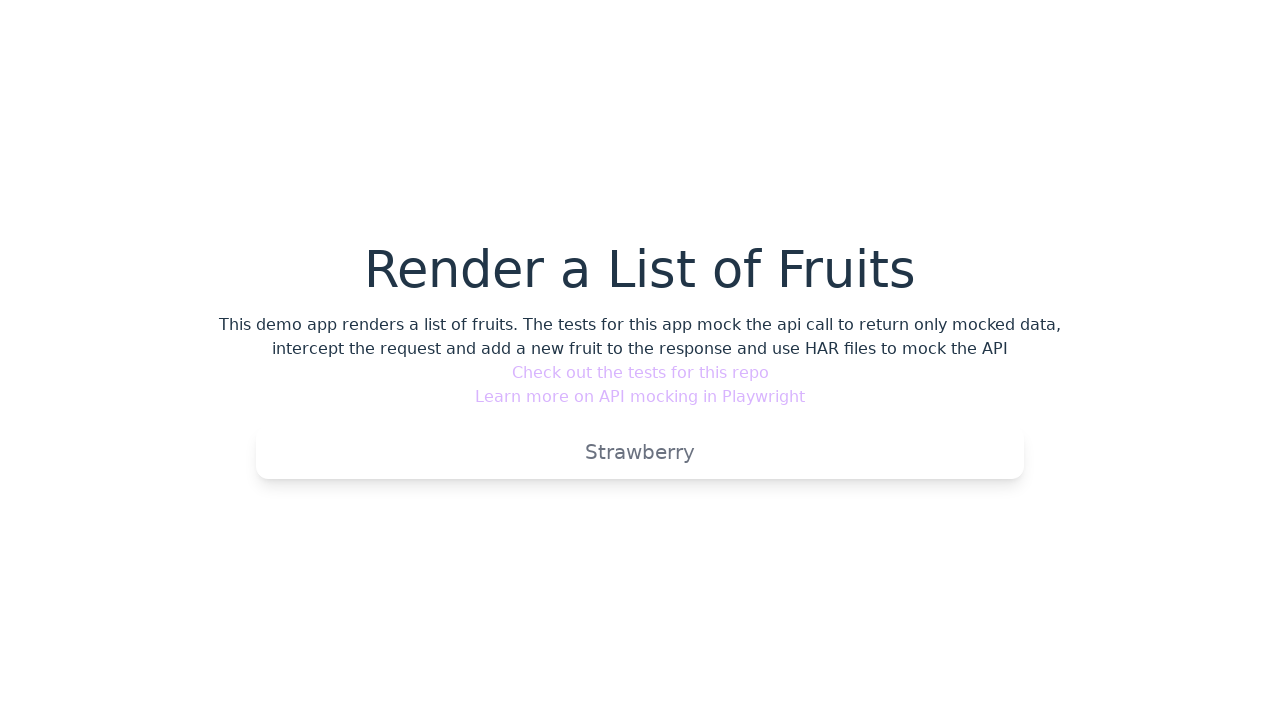

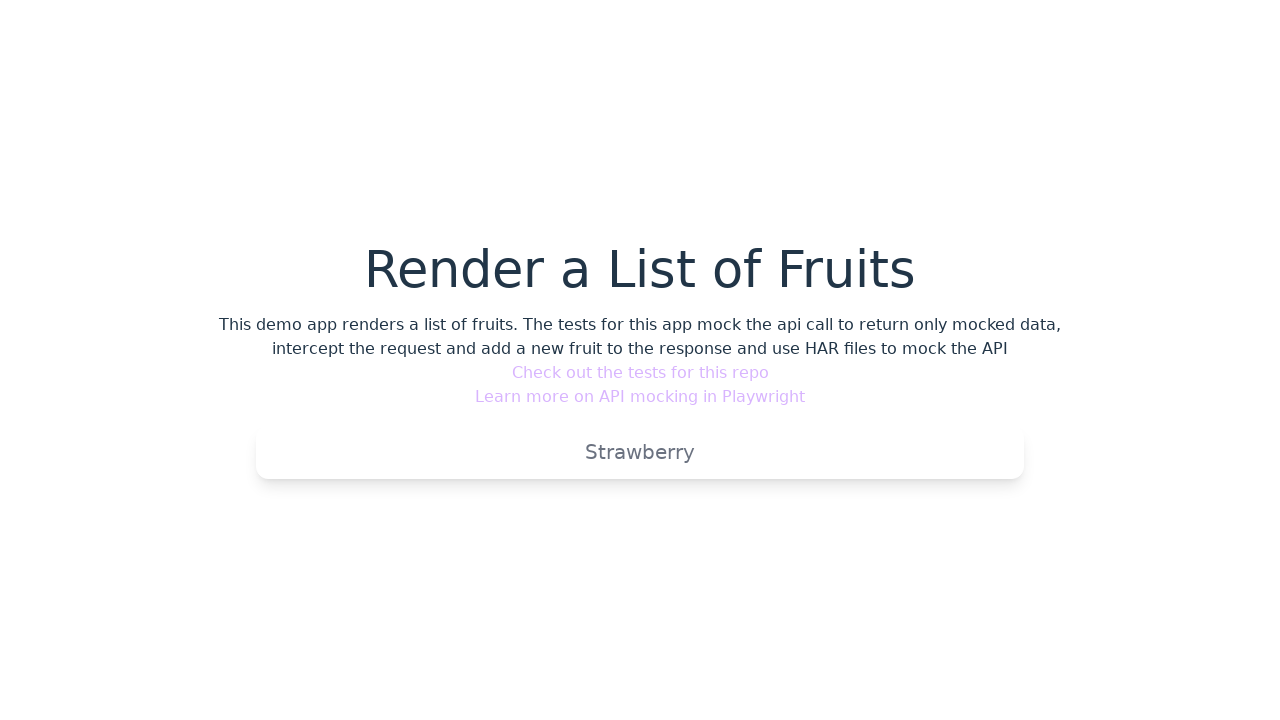